Tests navigation to Checkboxes page and verifies the heading and presence of two checkboxes

Starting URL: https://the-internet.herokuapp.com/

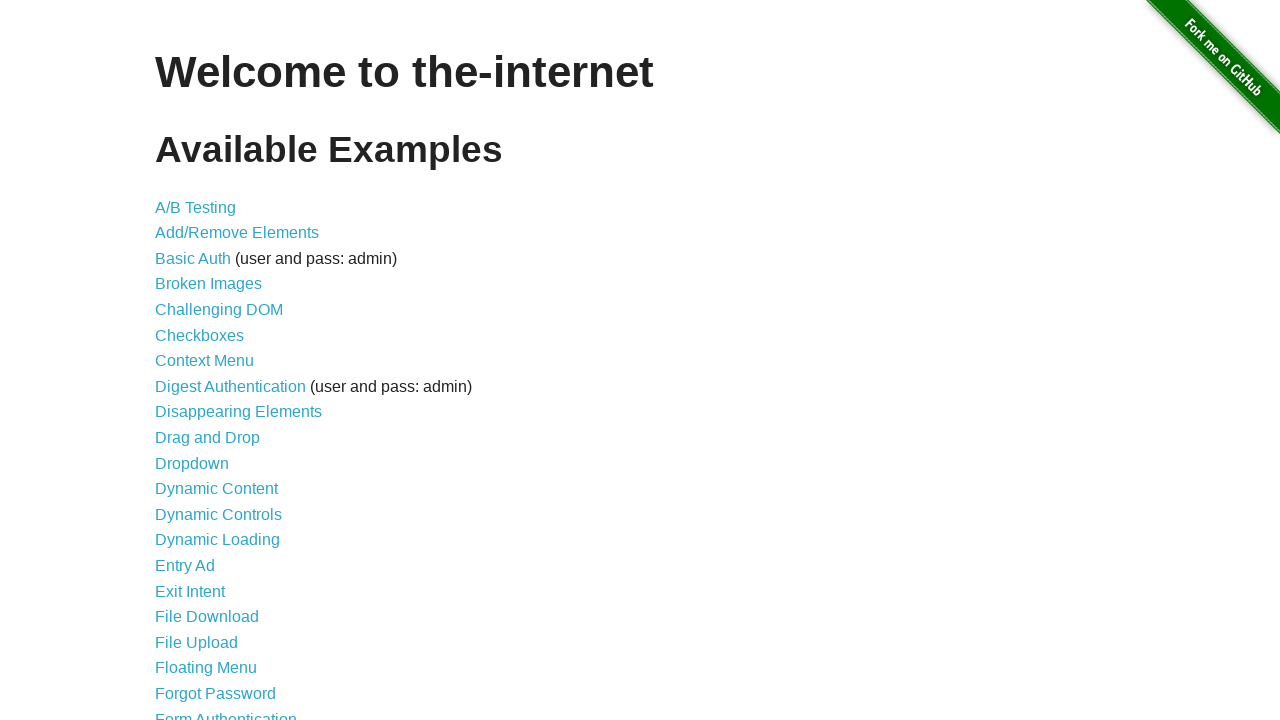

Clicked on Checkboxes link at (200, 335) on a[href='/checkboxes']
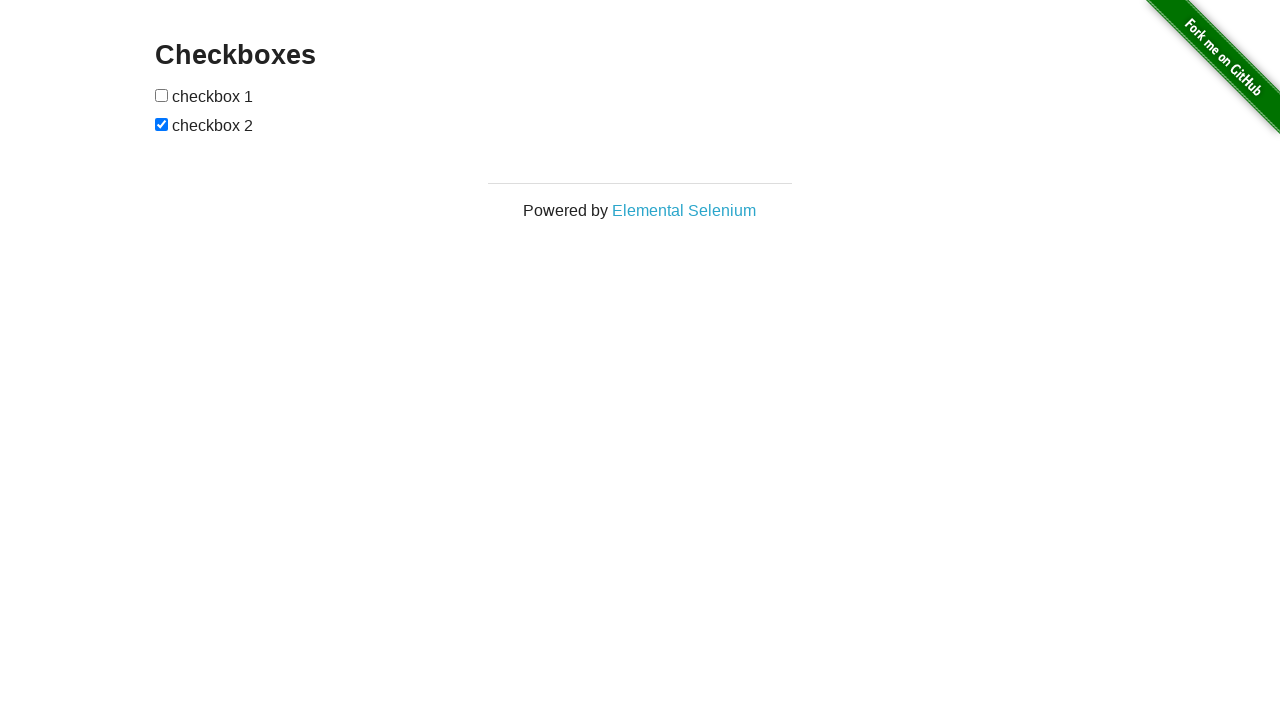

Checkboxes page heading loaded
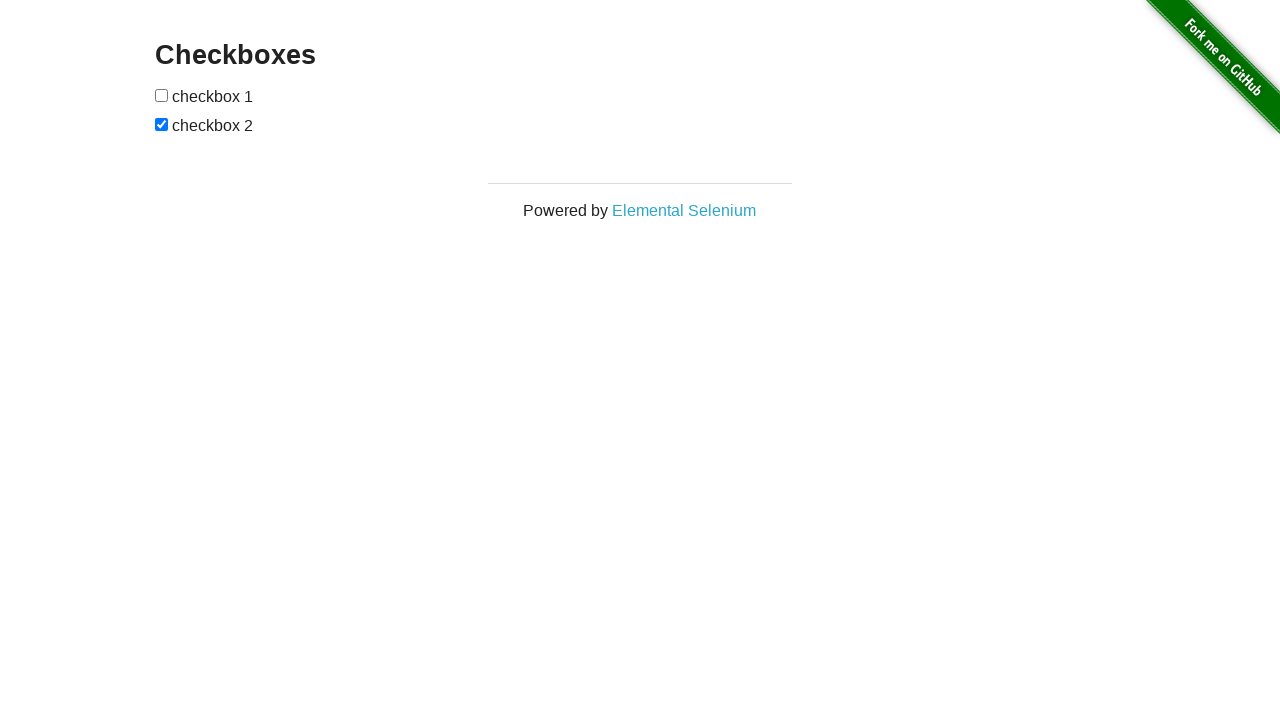

Verified heading text is 'Checkboxes'
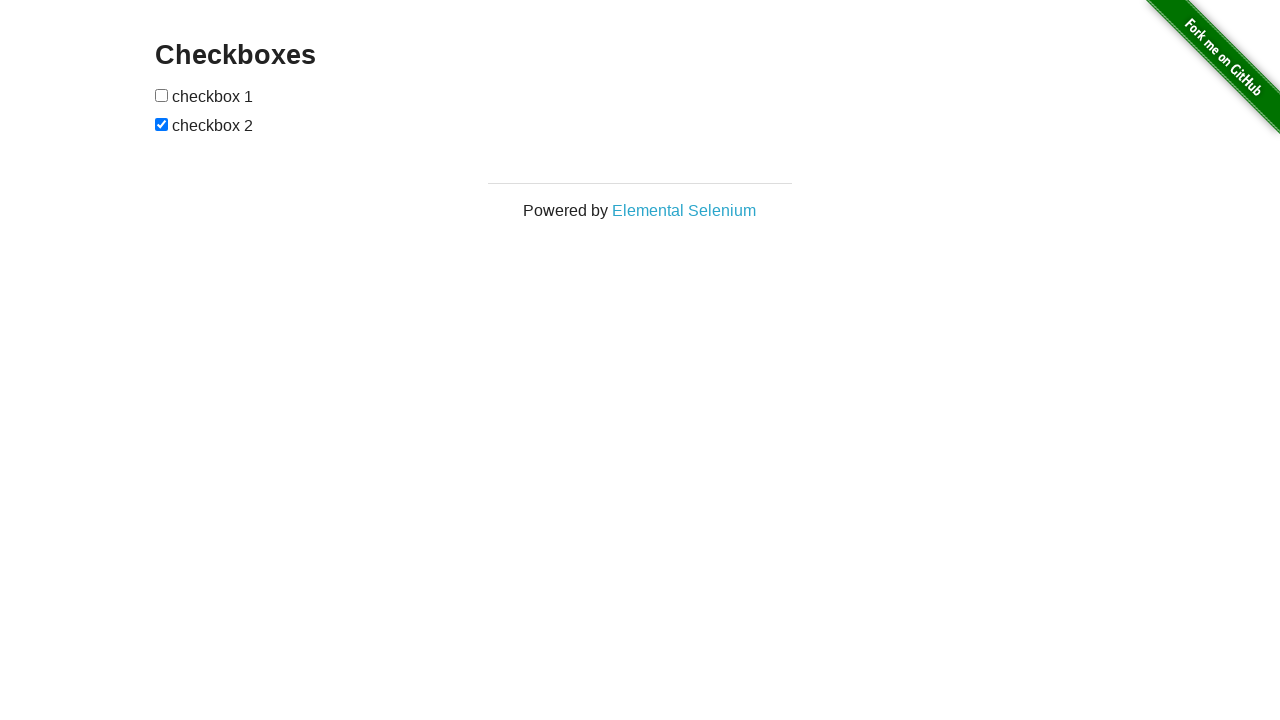

Verified presence of 2 checkboxes on the page
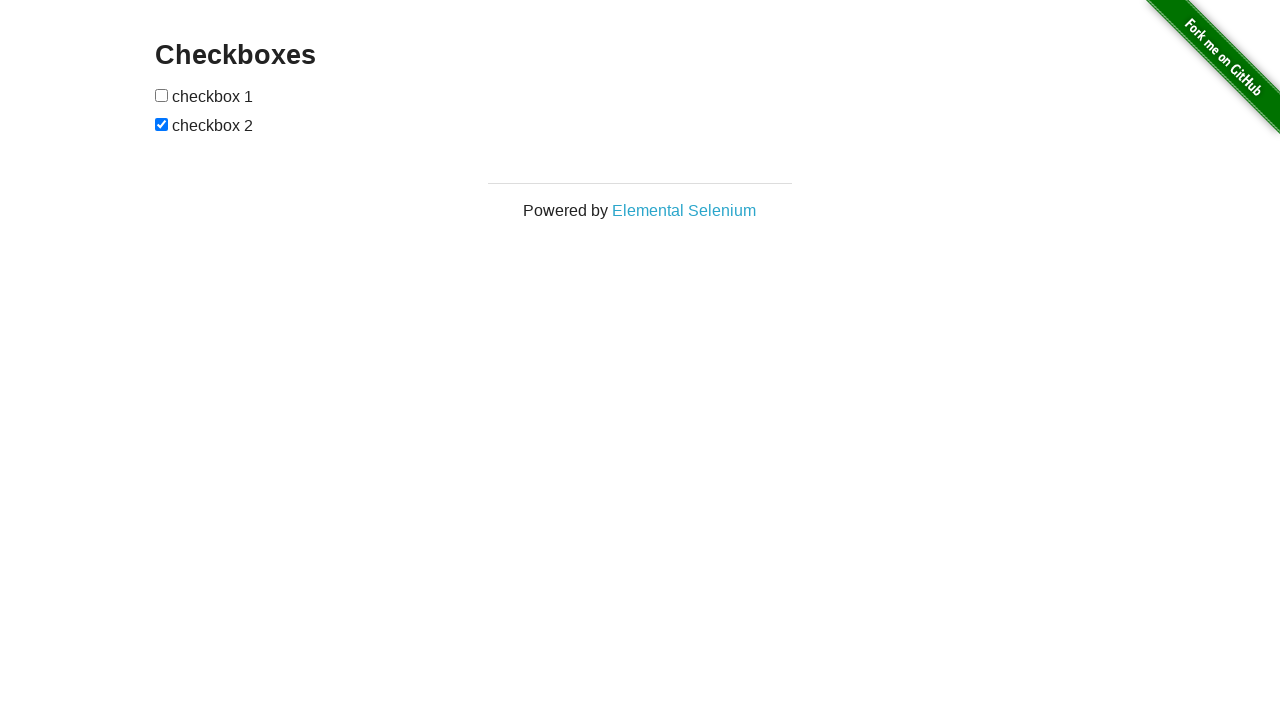

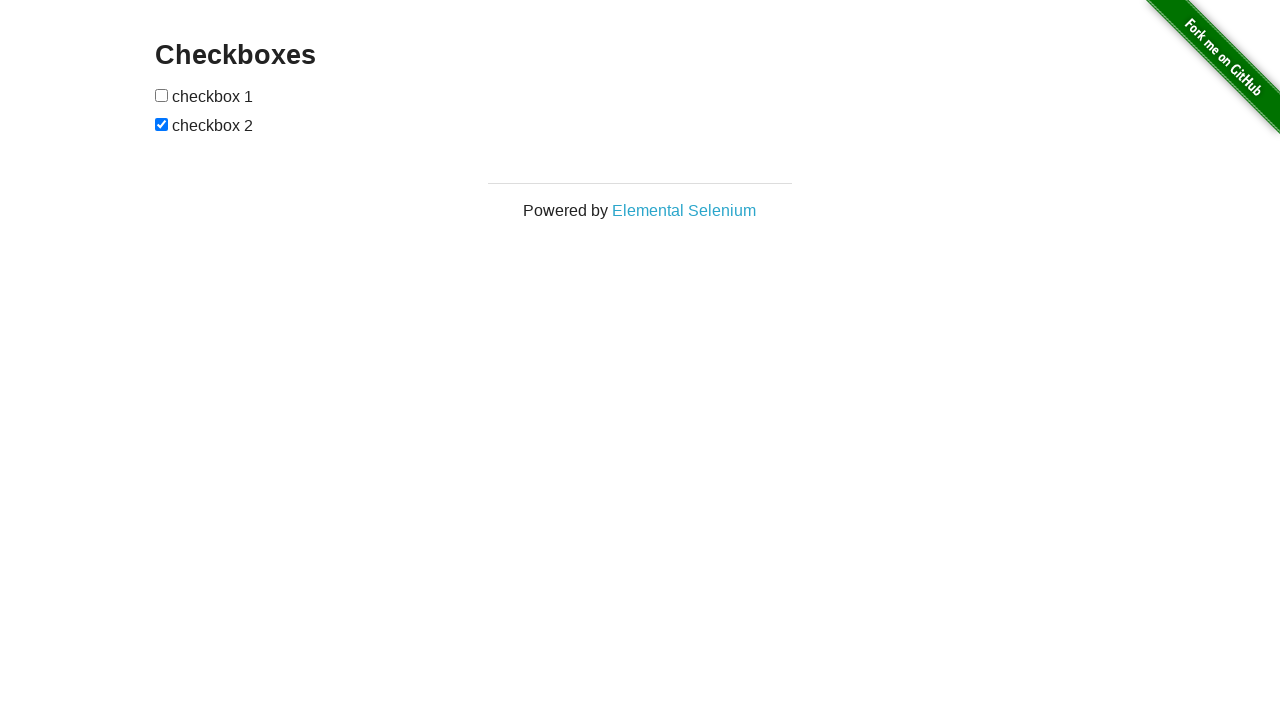